Tests various checkbox interactions including basic checkbox, ajax checkbox, tri-state checkbox, toggle switch, and multi-select checkboxes on a demo page

Starting URL: https://leafground.com/checkbox.xhtml

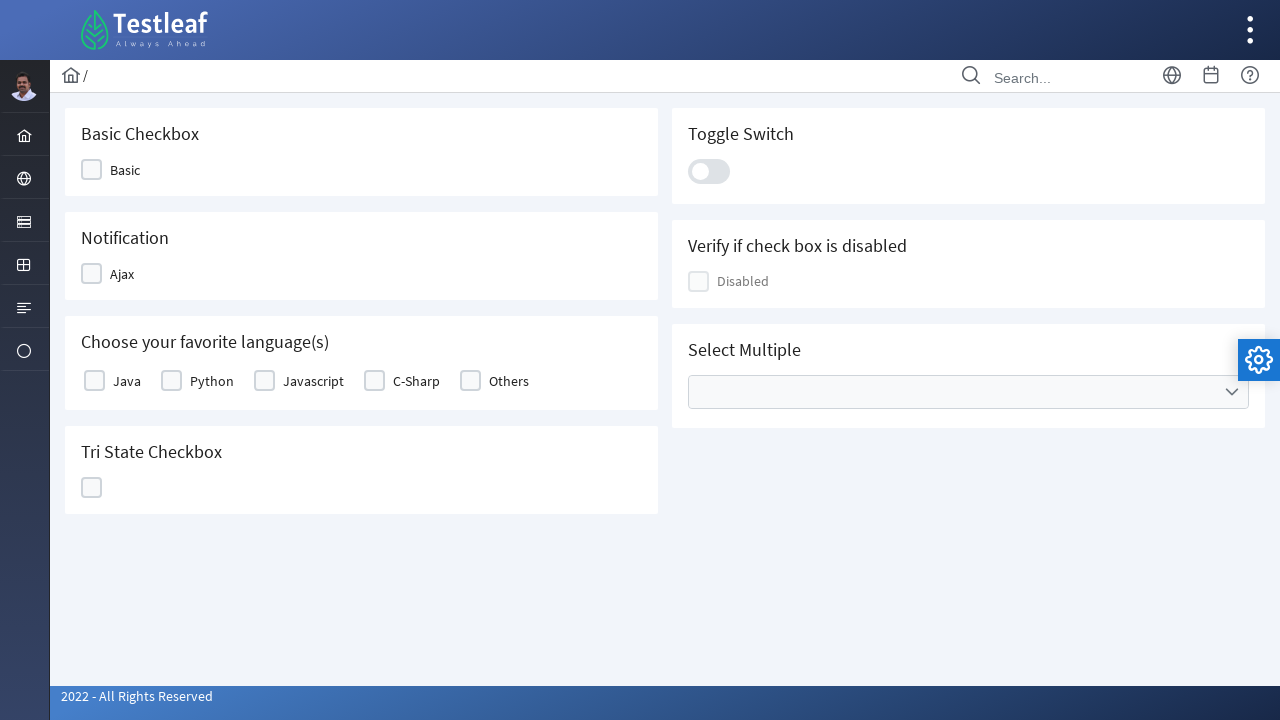

Clicked basic checkbox at (118, 170) on div#j_idt87\:j_idt89
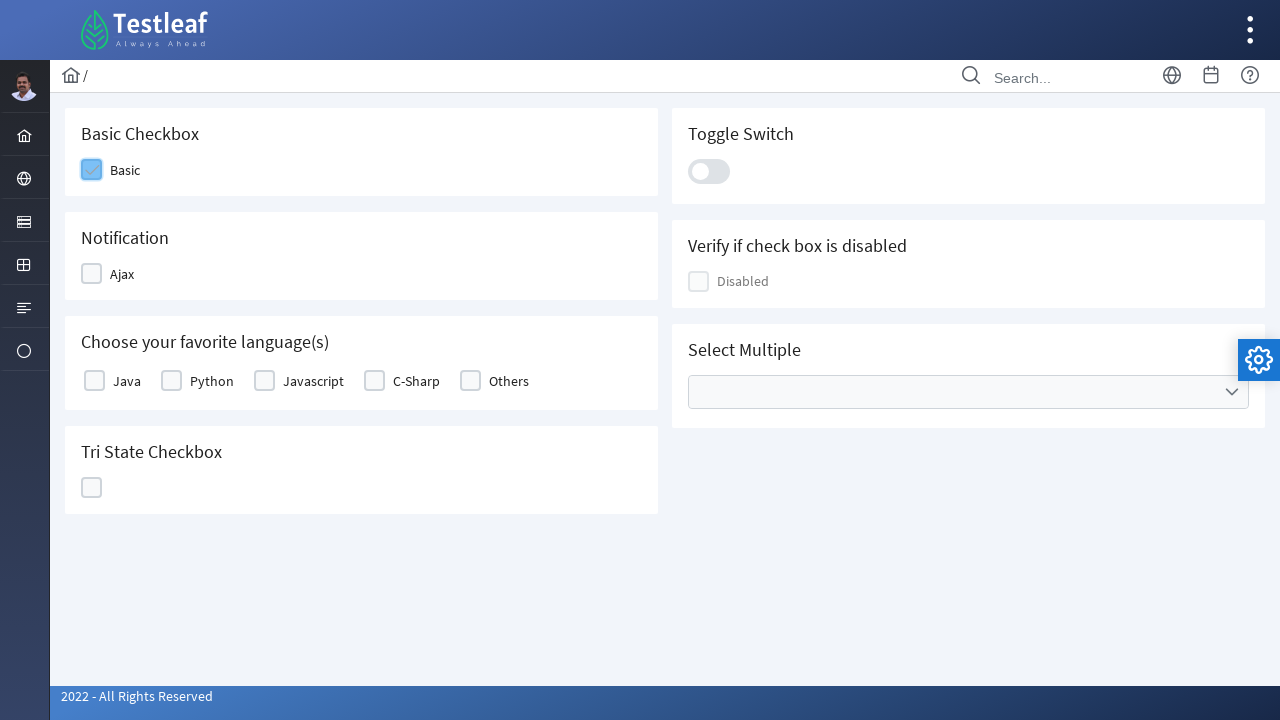

Clicked ajax checkbox at (116, 274) on div#j_idt87\:j_idt91
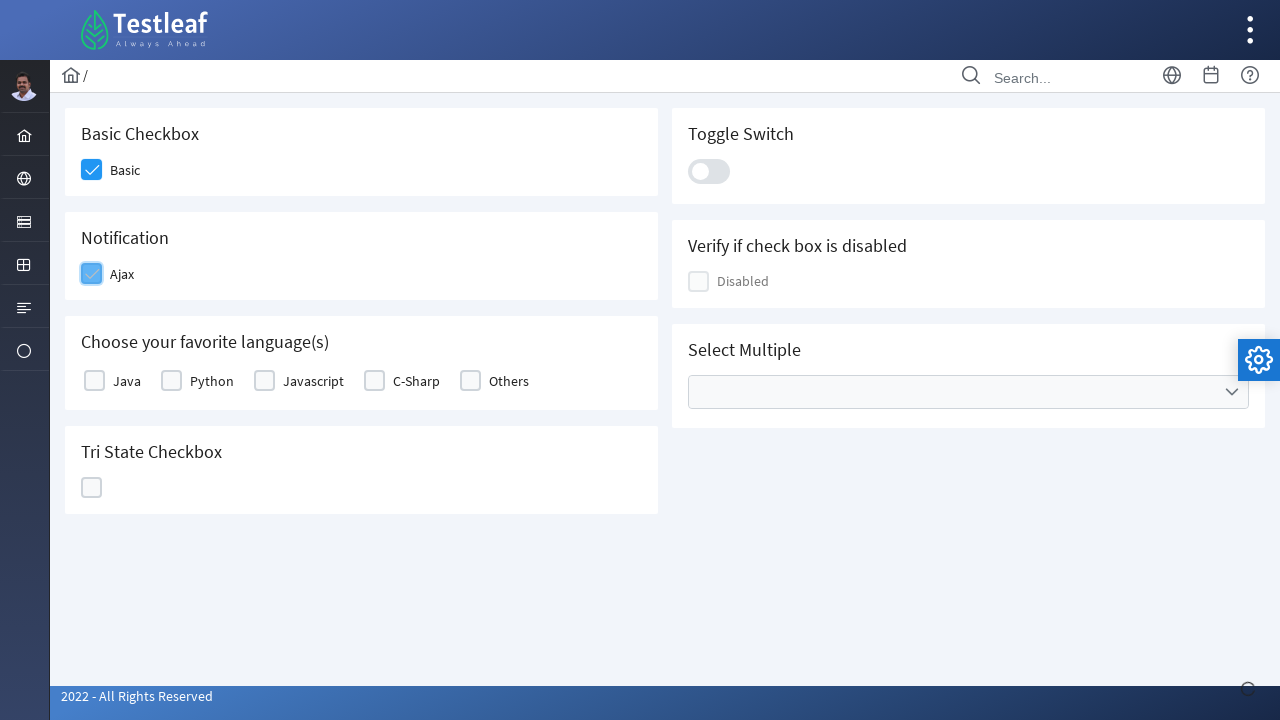

Verified basic checkbox is selected
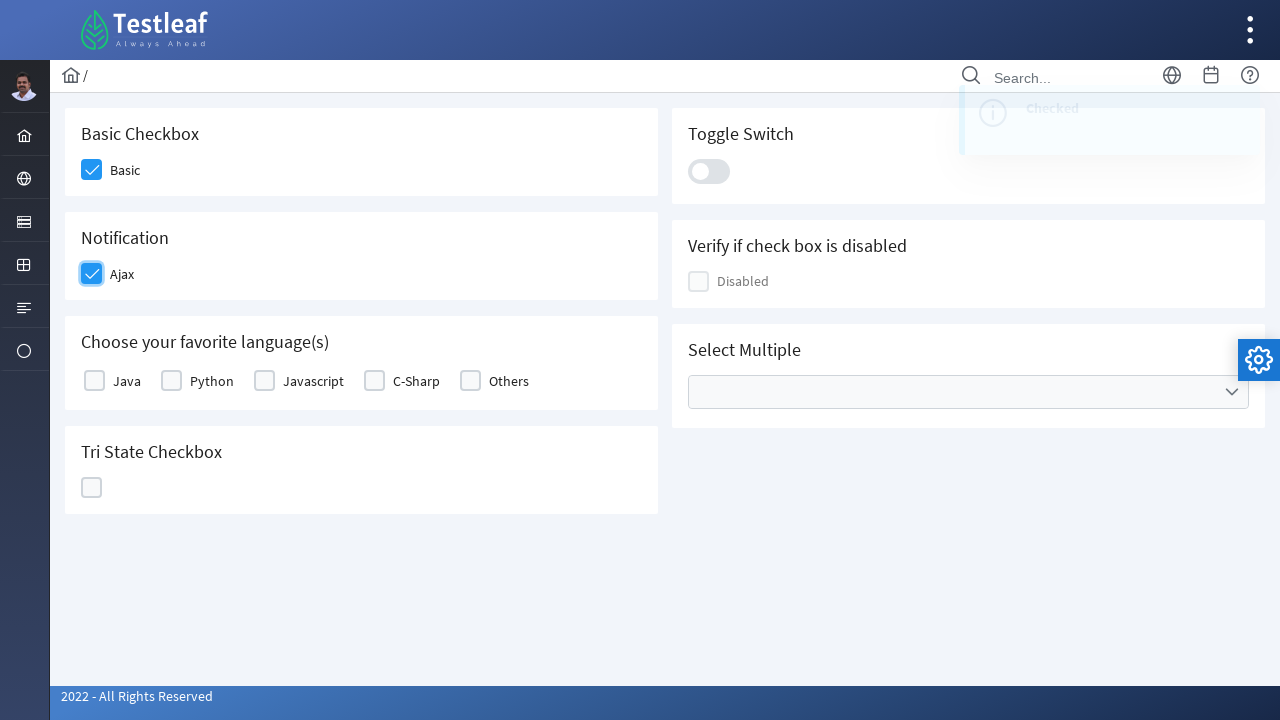

Verified ajax checkbox is selected
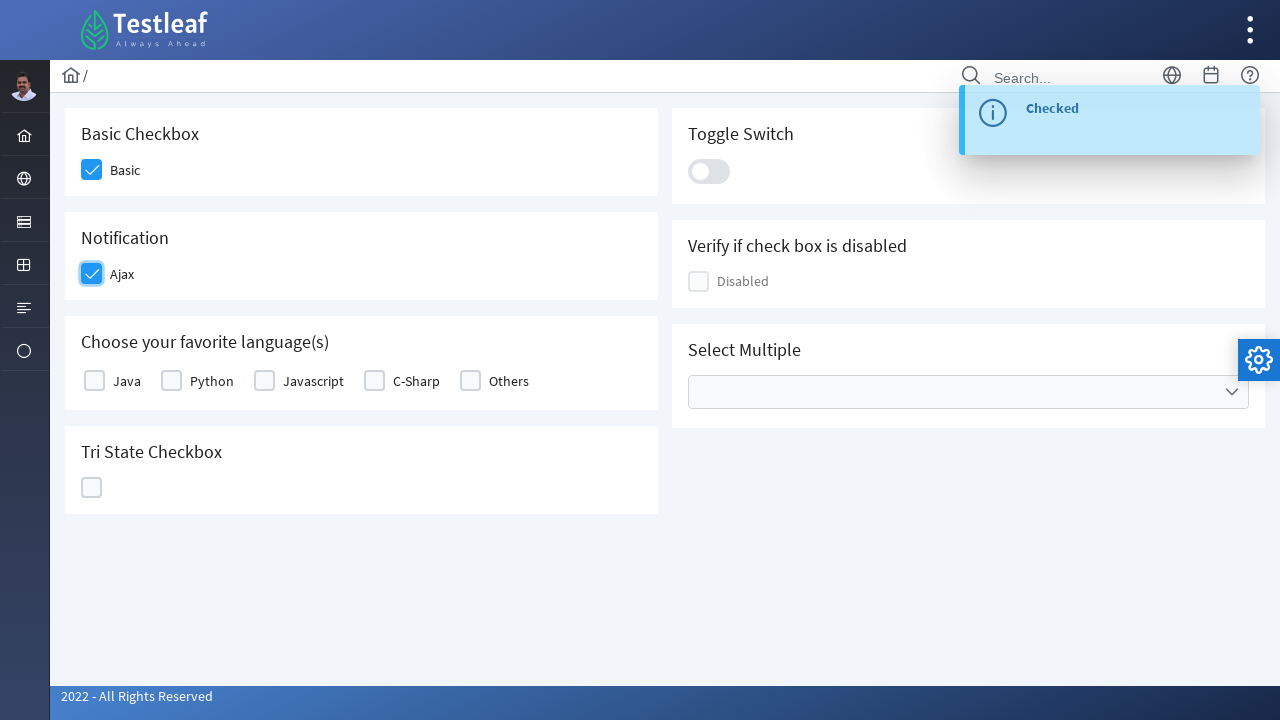

Clicked Java checkbox in multi-select list at (120, 381) on xpath=//div[@class='ui-chkbox ui-widget']/parent::td[1]
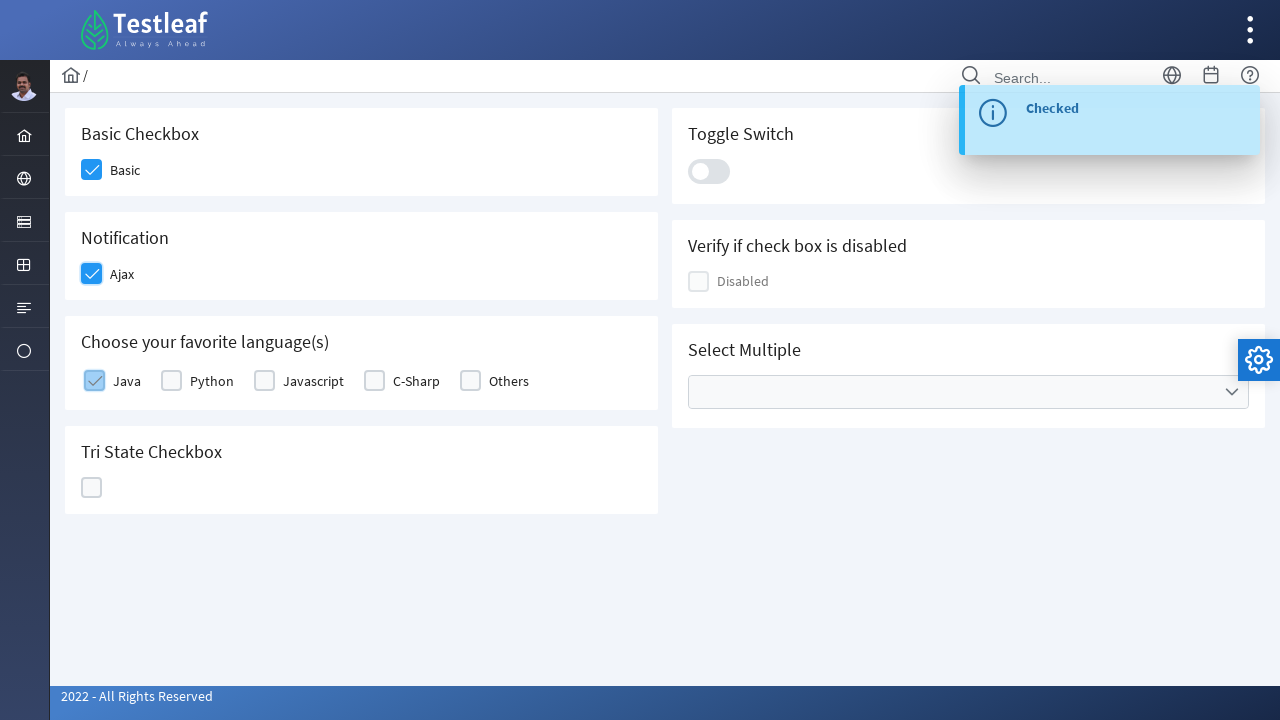

Clicked tri-state checkbox at (92, 488) on div#j_idt87\:ajaxTriState
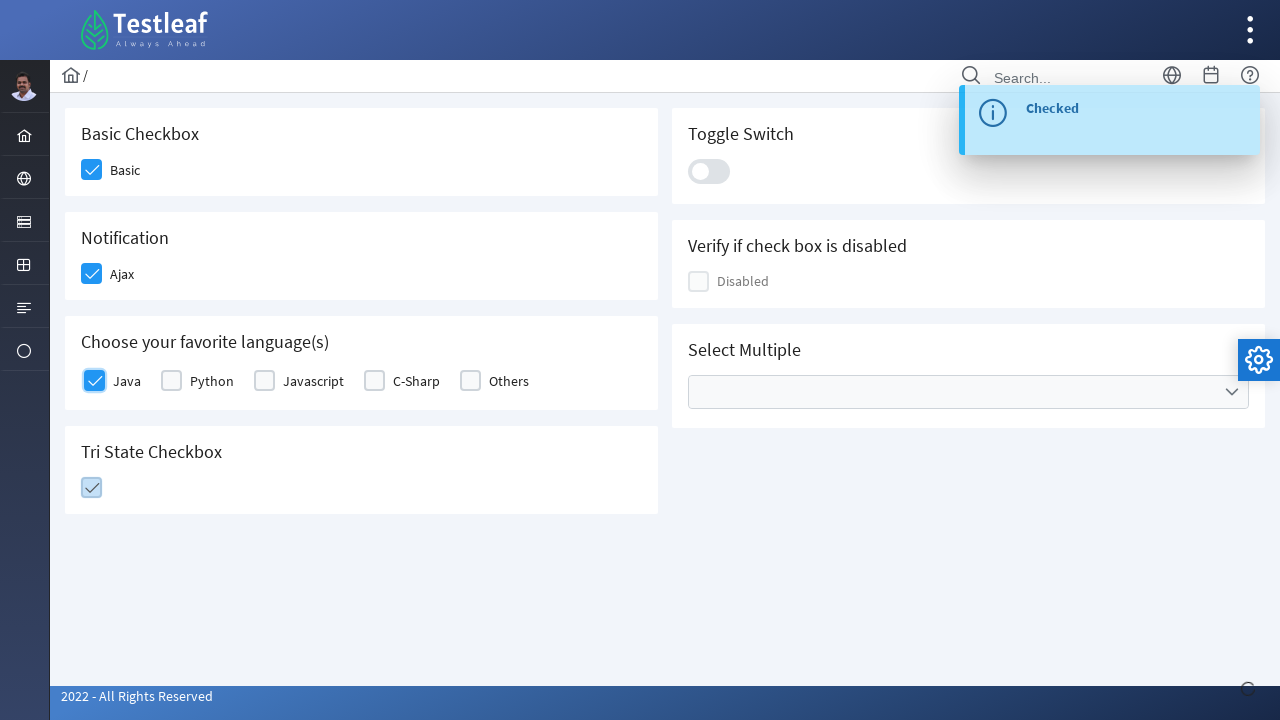

Waited 3 seconds for tri-state state change
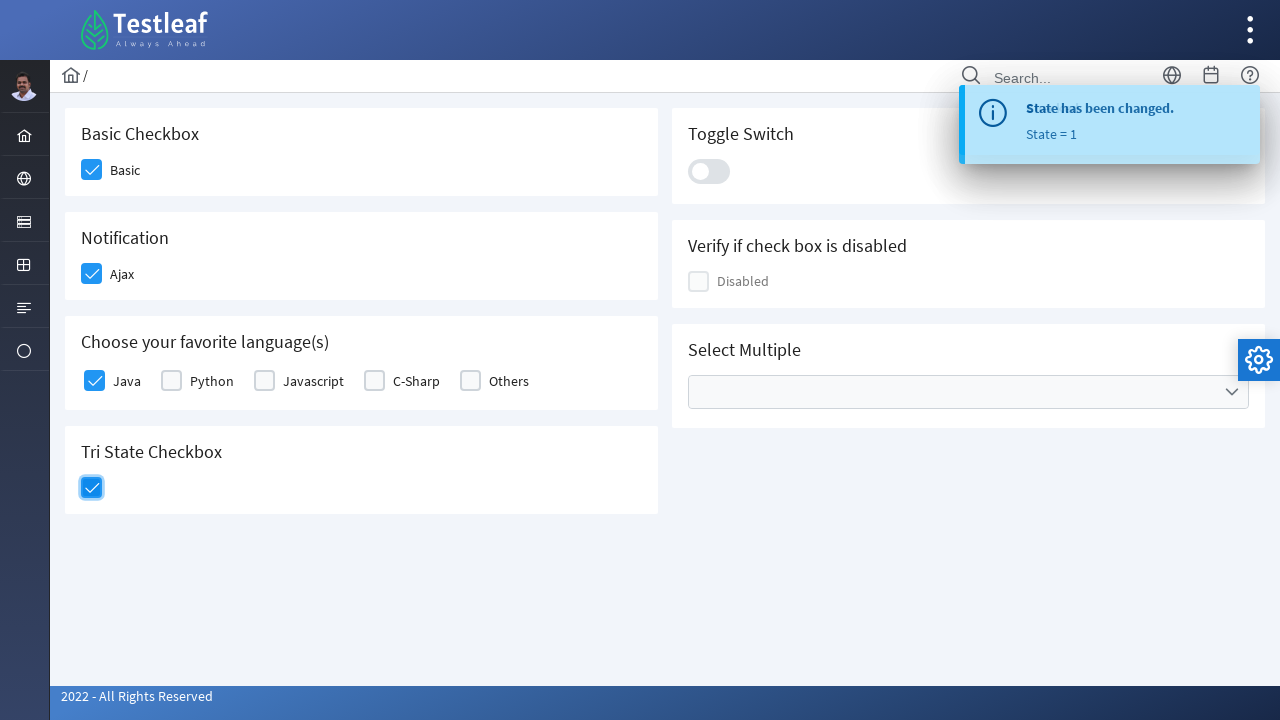

Verified tri-state checkbox is in State 1
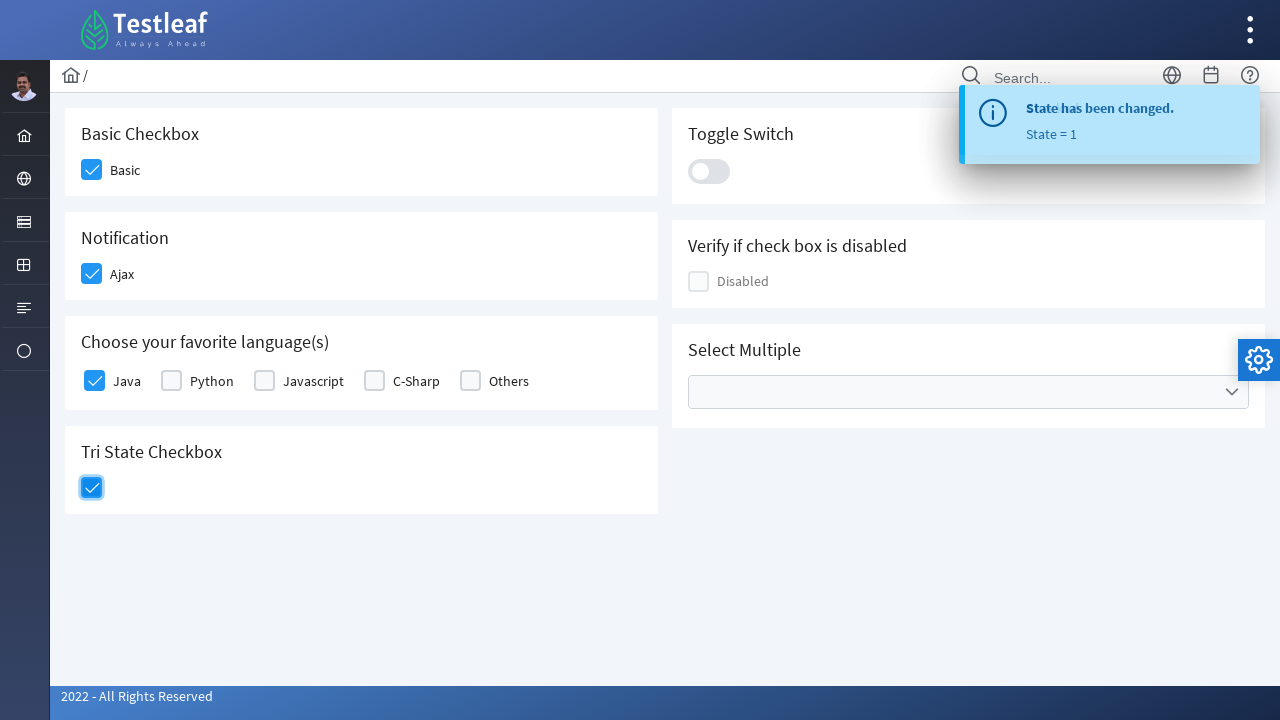

Clicked toggle switch at (709, 171) on div.ui-toggleswitch-slider
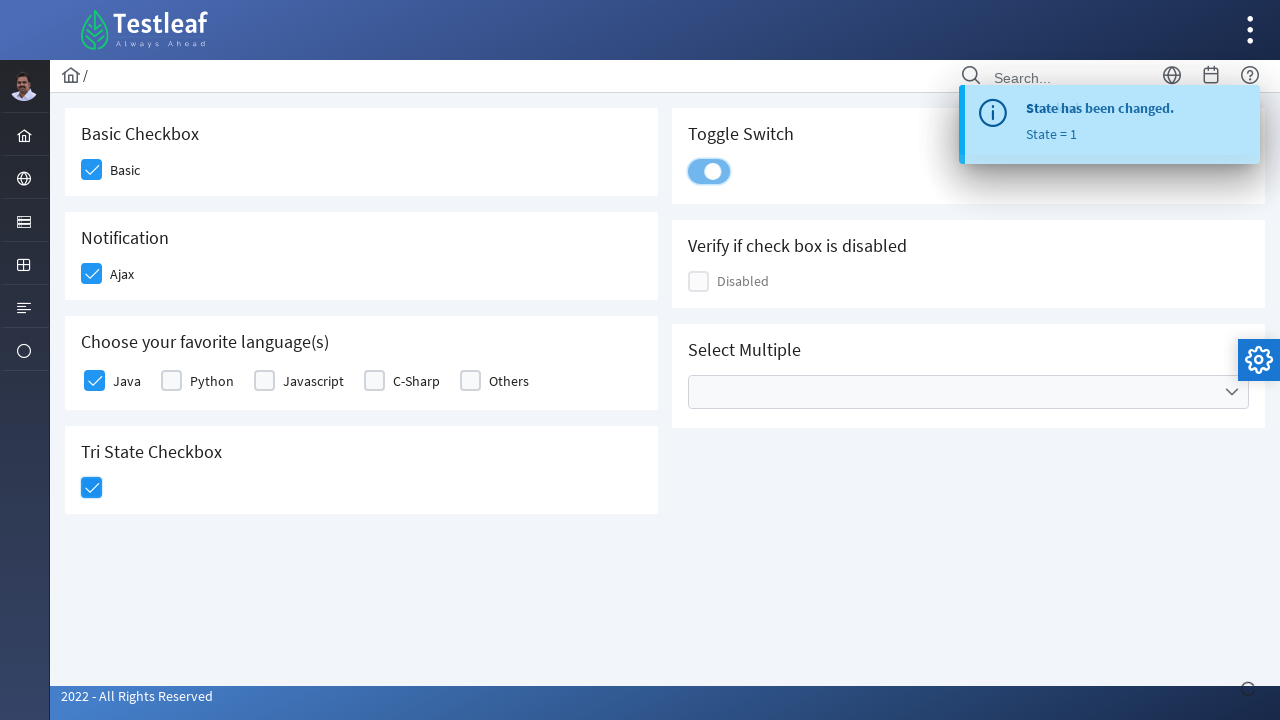

Verified toggle switch is on
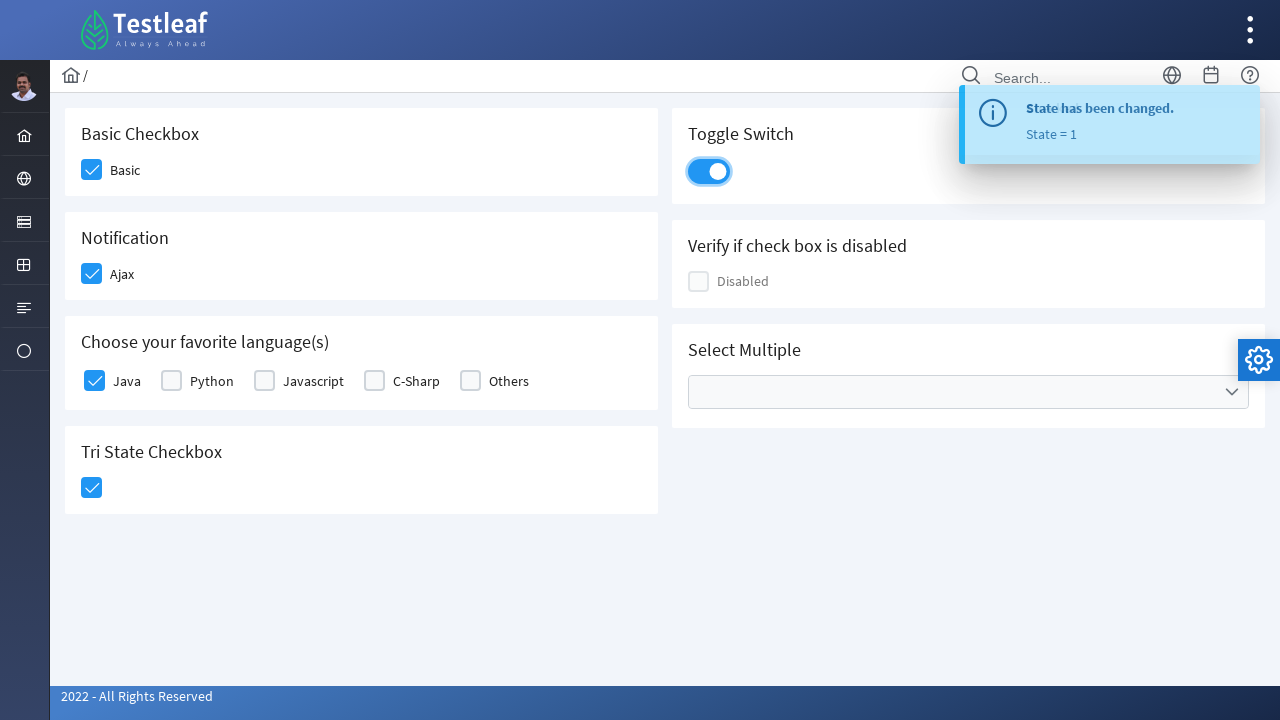

Verified checkbox is disabled
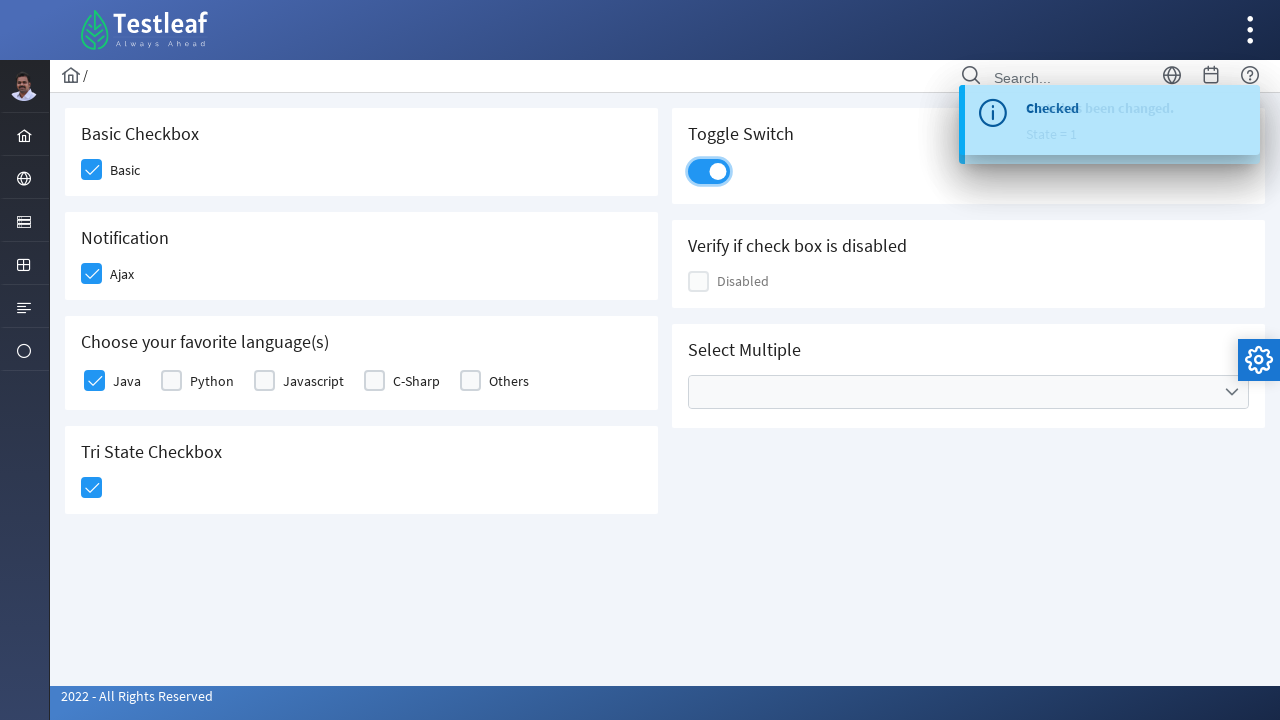

Clicked on Cities dropdown to expand multi-select options at (968, 392) on ul[data-label='Cities']
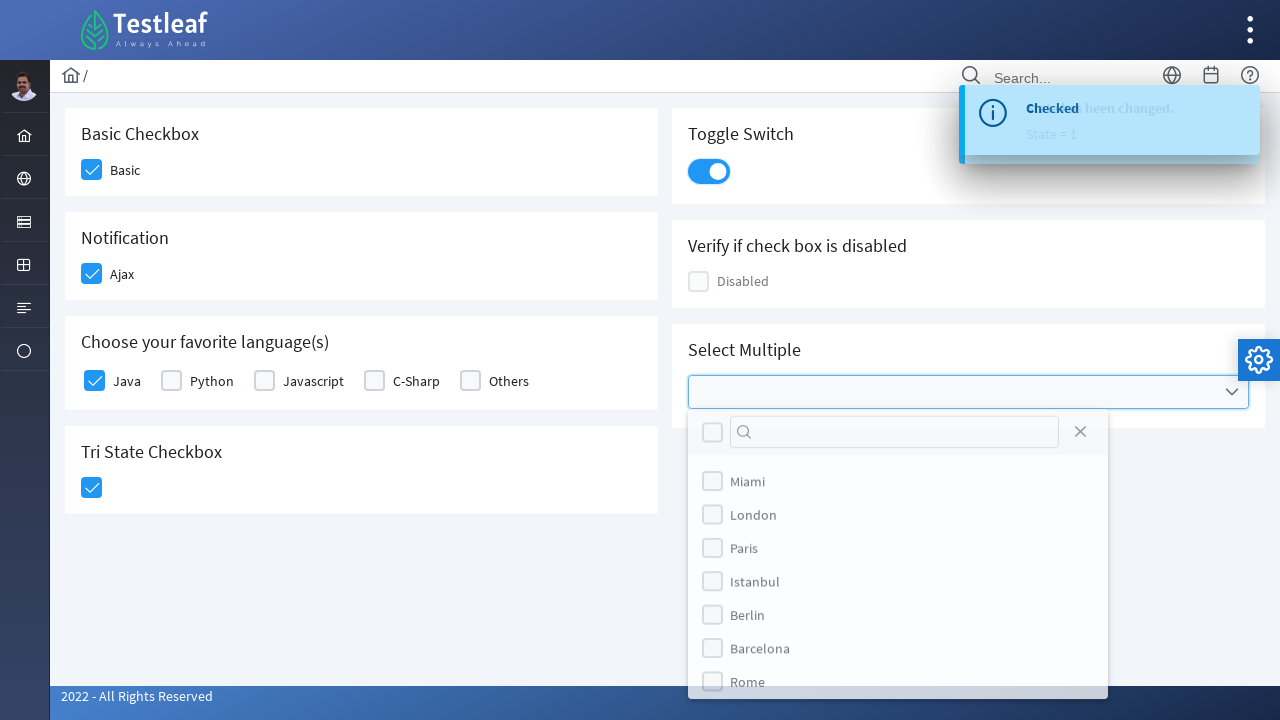

Selected 7th city checkbox from the multi-select list at (712, 519) on (//div[@class='ui-chkbox-box ui-widget ui-corner-all ui-state-default'])[7]
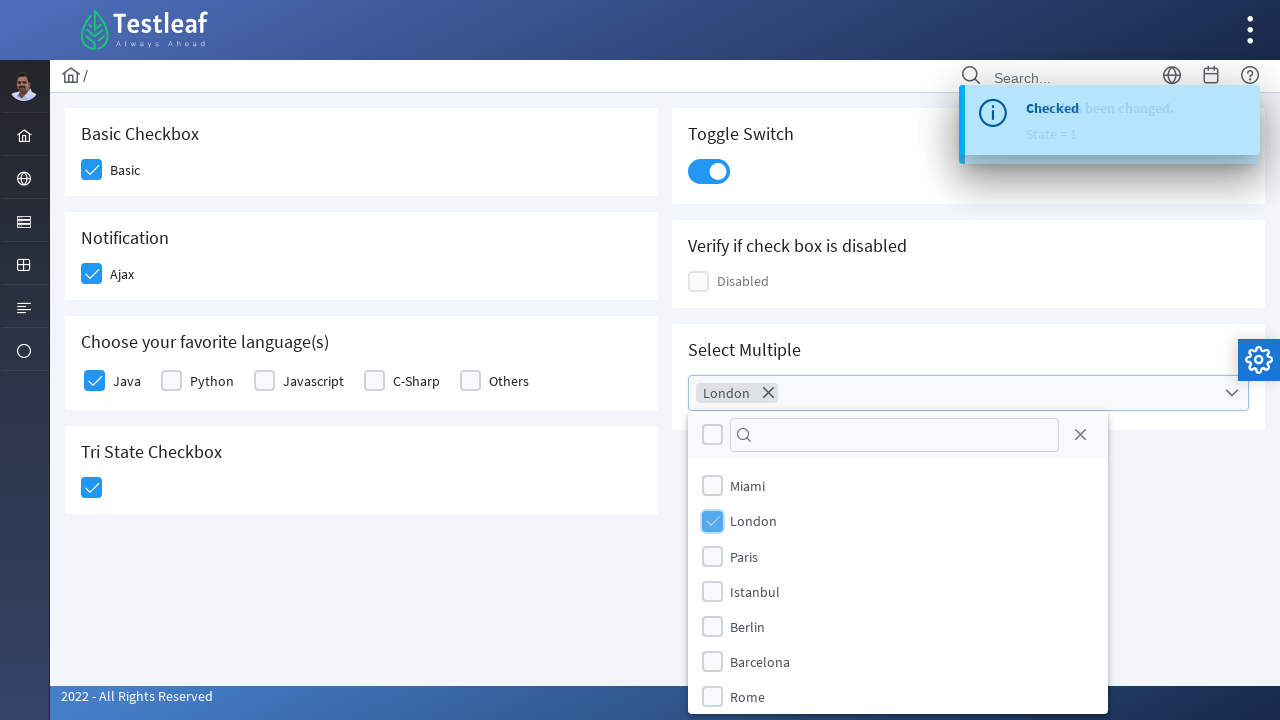

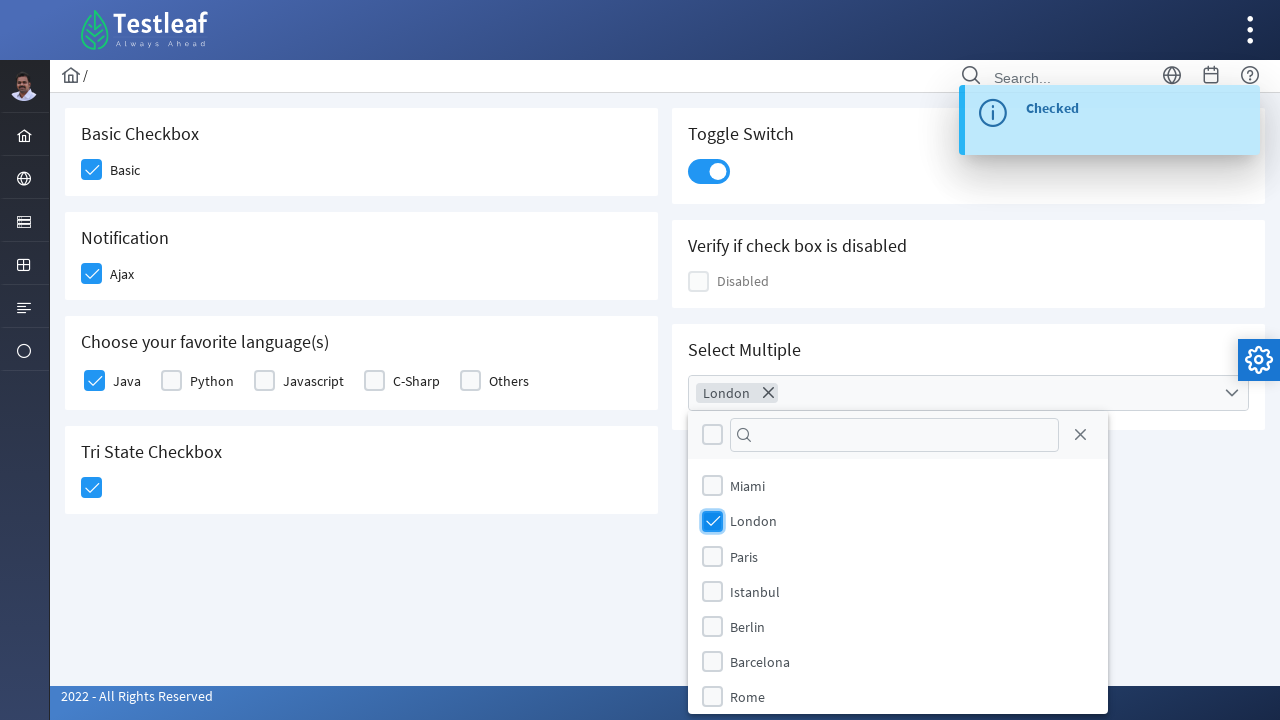